Navigates to Syntax Projects website, opens the practice section, selects a form demo, enters a message and displays it

Starting URL: http://syntaxprojects.com/

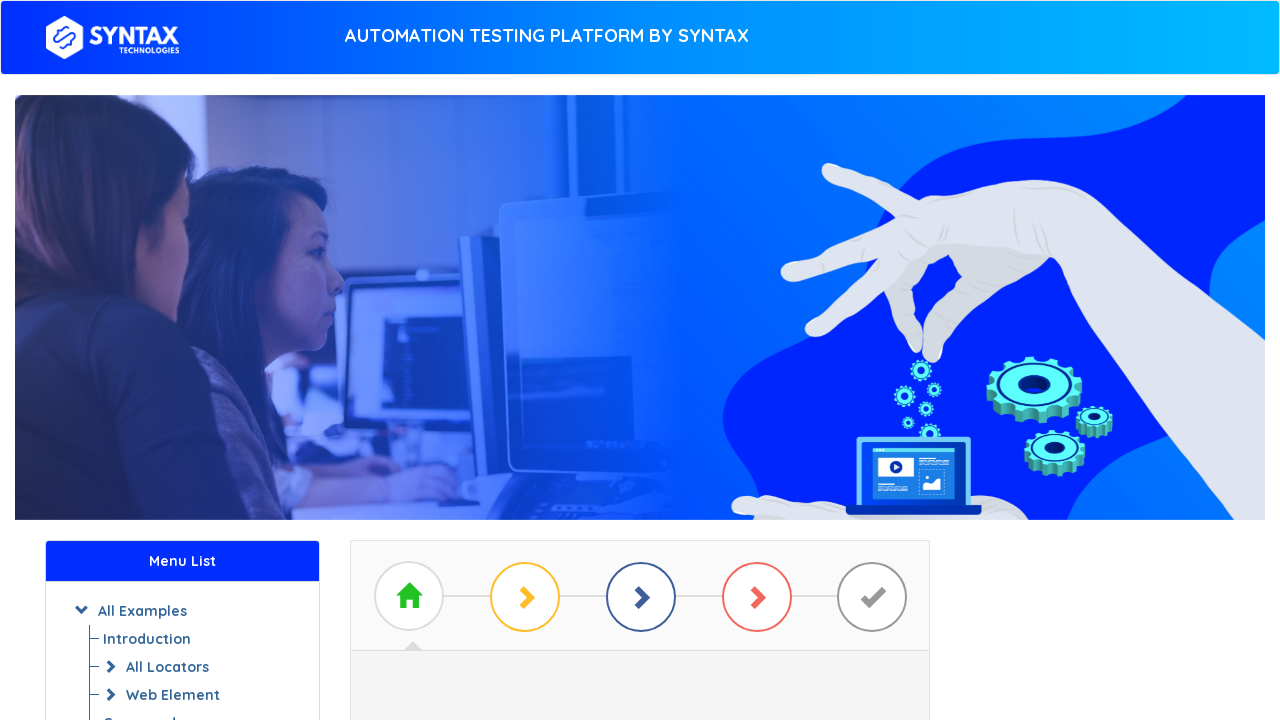

Clicked on 'Start Practising' link at (640, 372) on a:text(' Start Practising ')
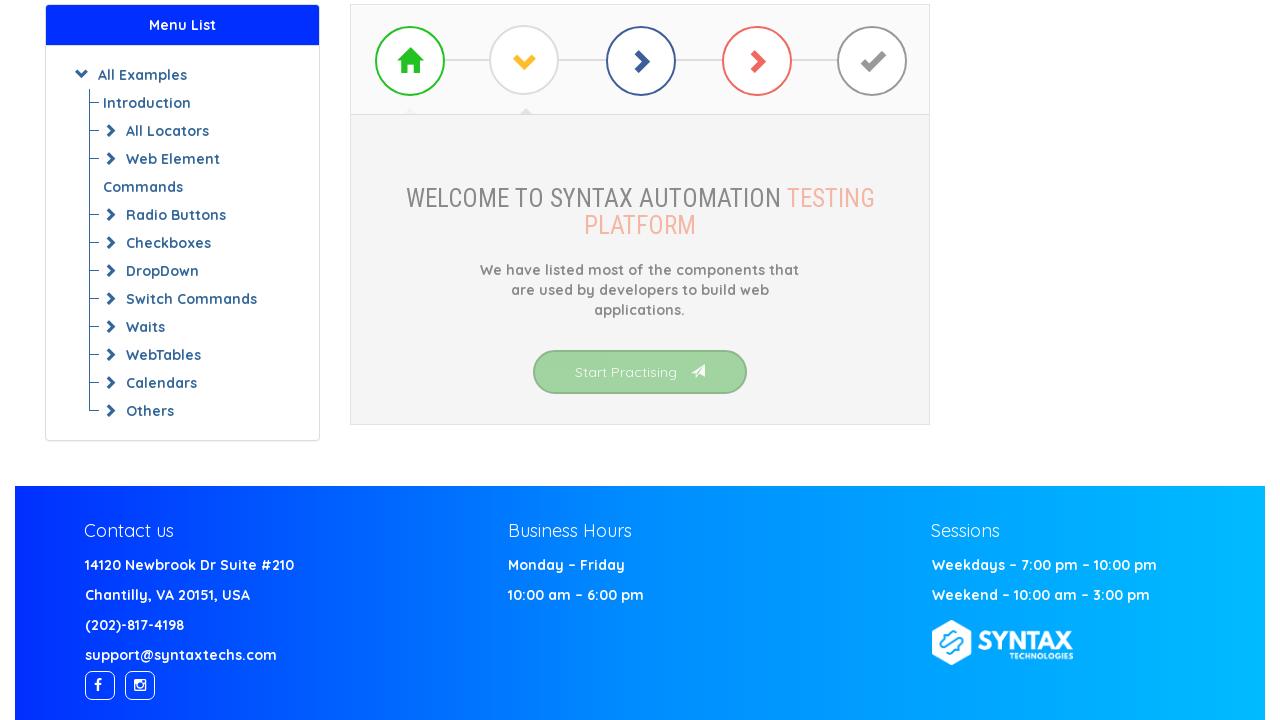

Waited for basic form demo link to load
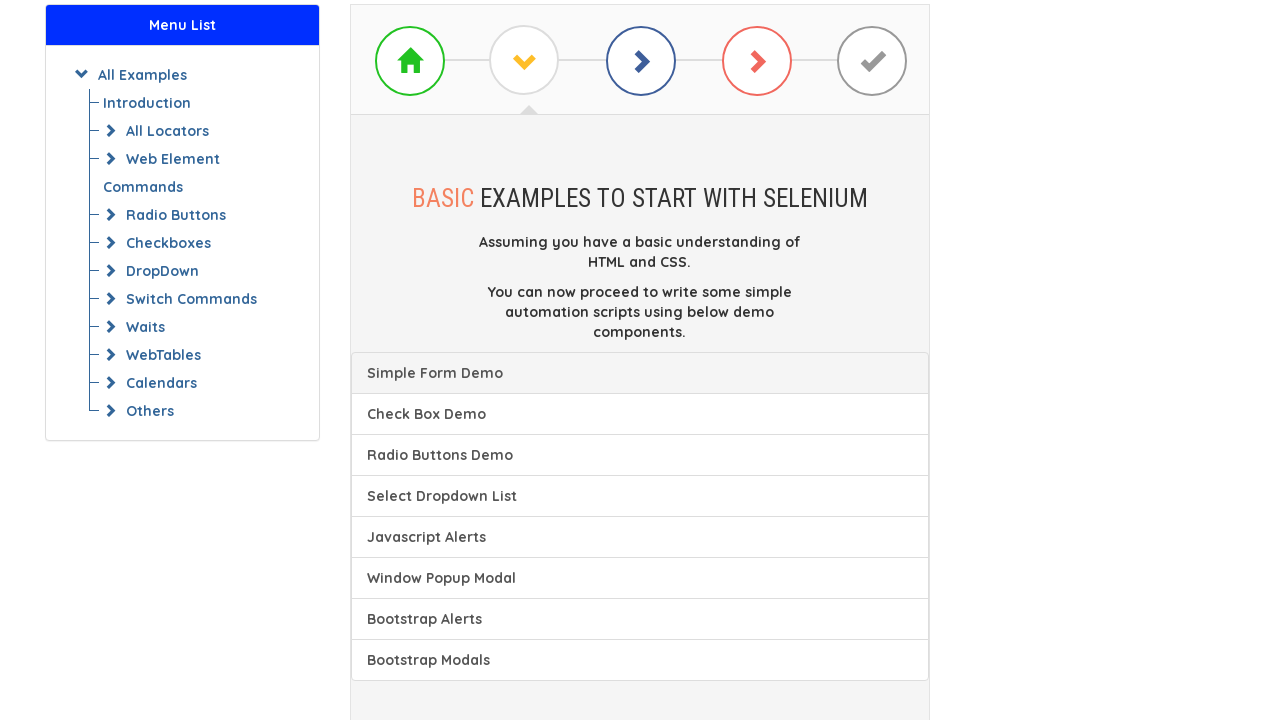

Clicked on basic form demo link at (640, 373) on a.list-group-item[href='basic-first-form-demo.php']
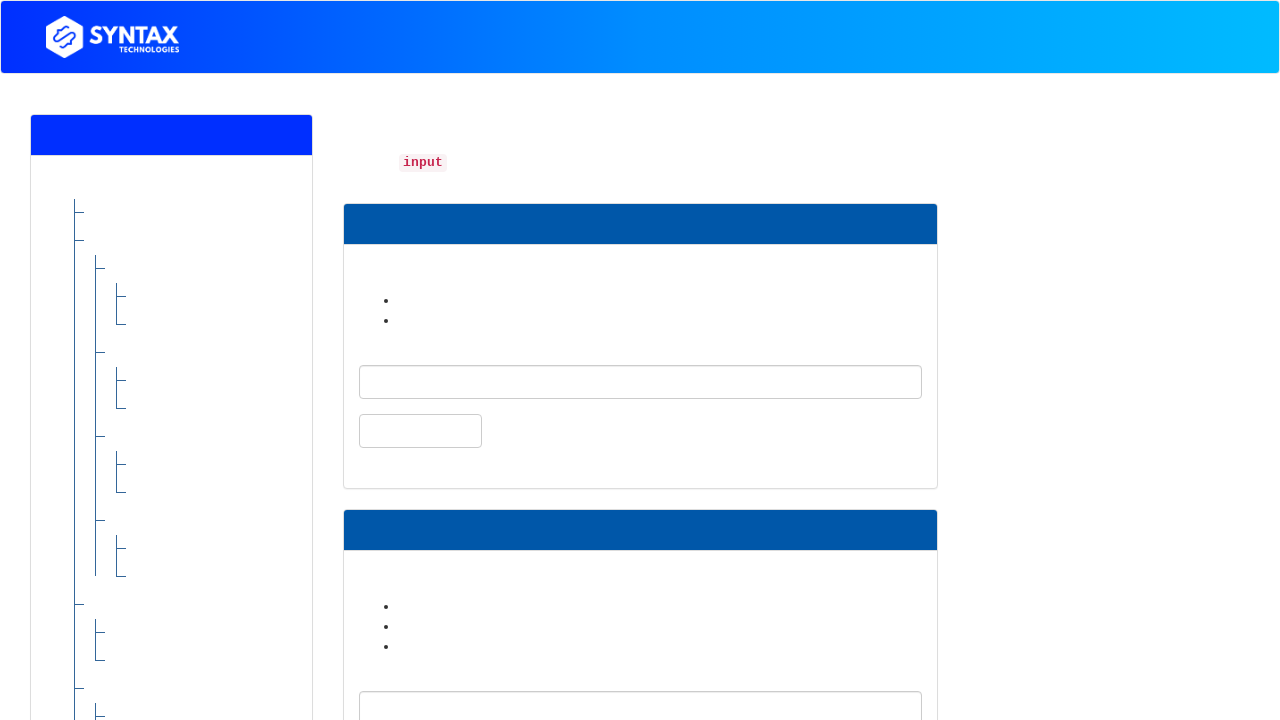

Entered 'Testing' in the message input field on #user-message
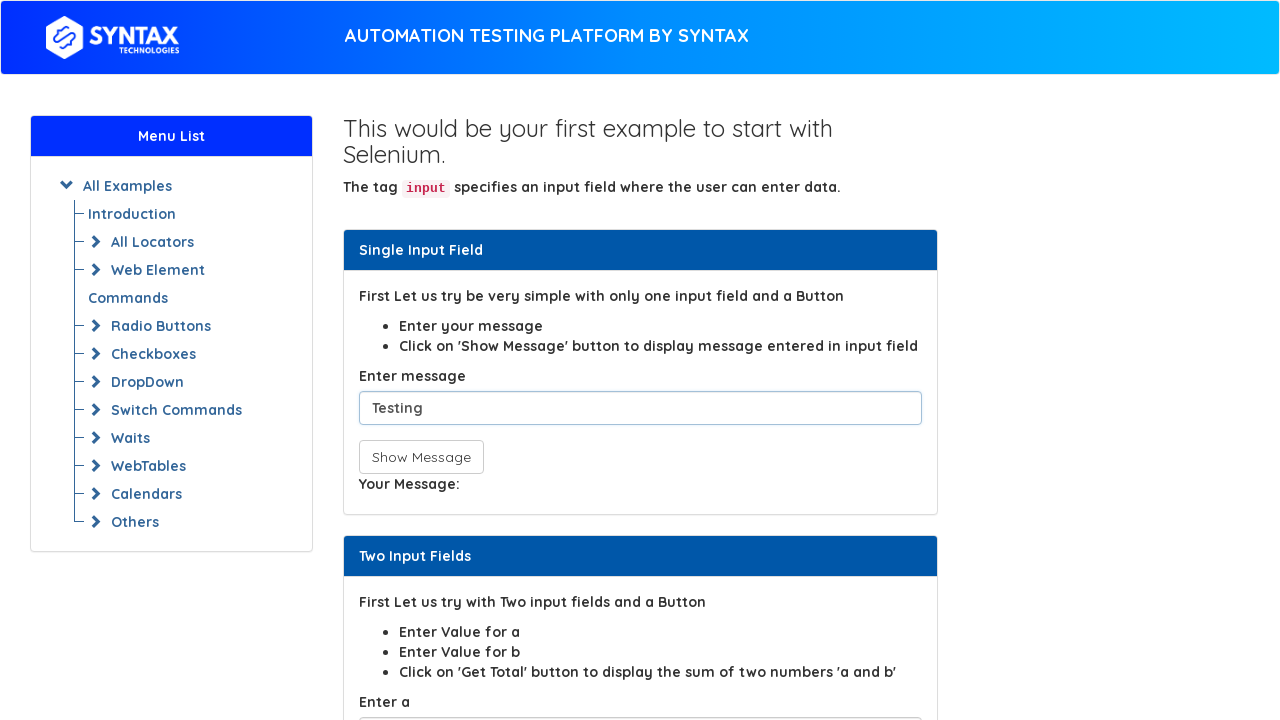

Clicked 'Show Message' button to display the entered message at (421, 457) on button:text('Show Message')
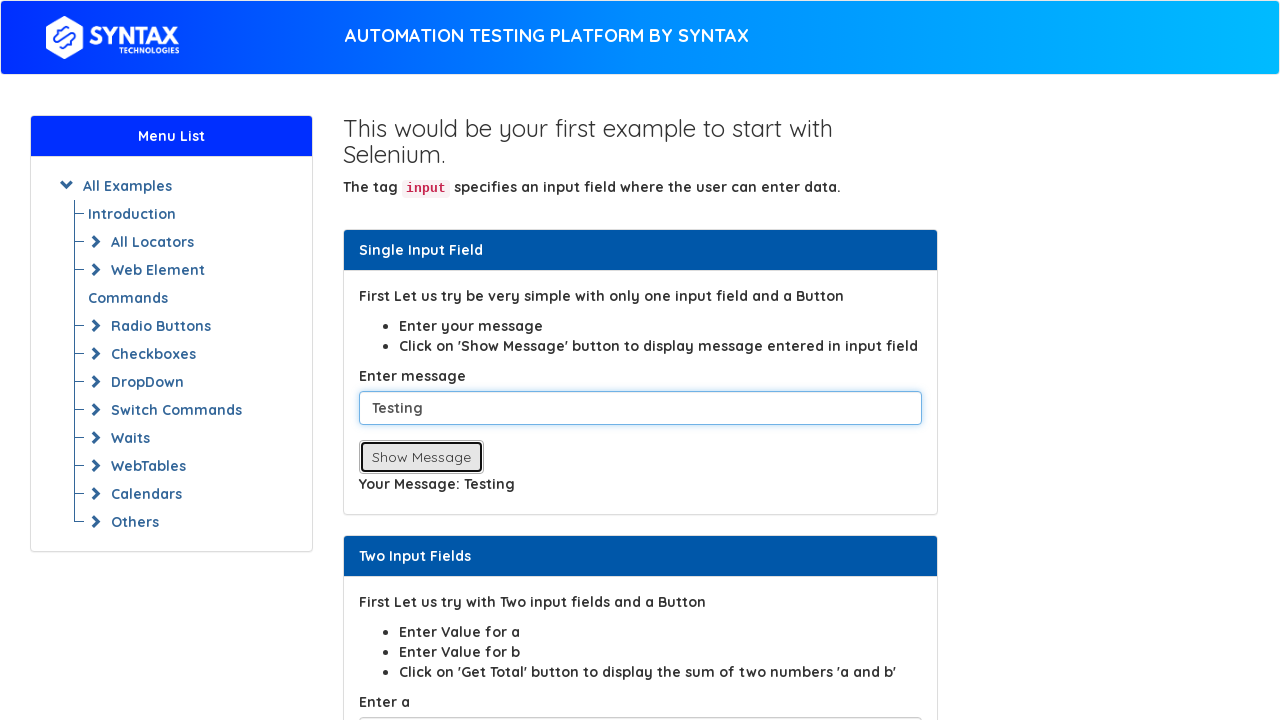

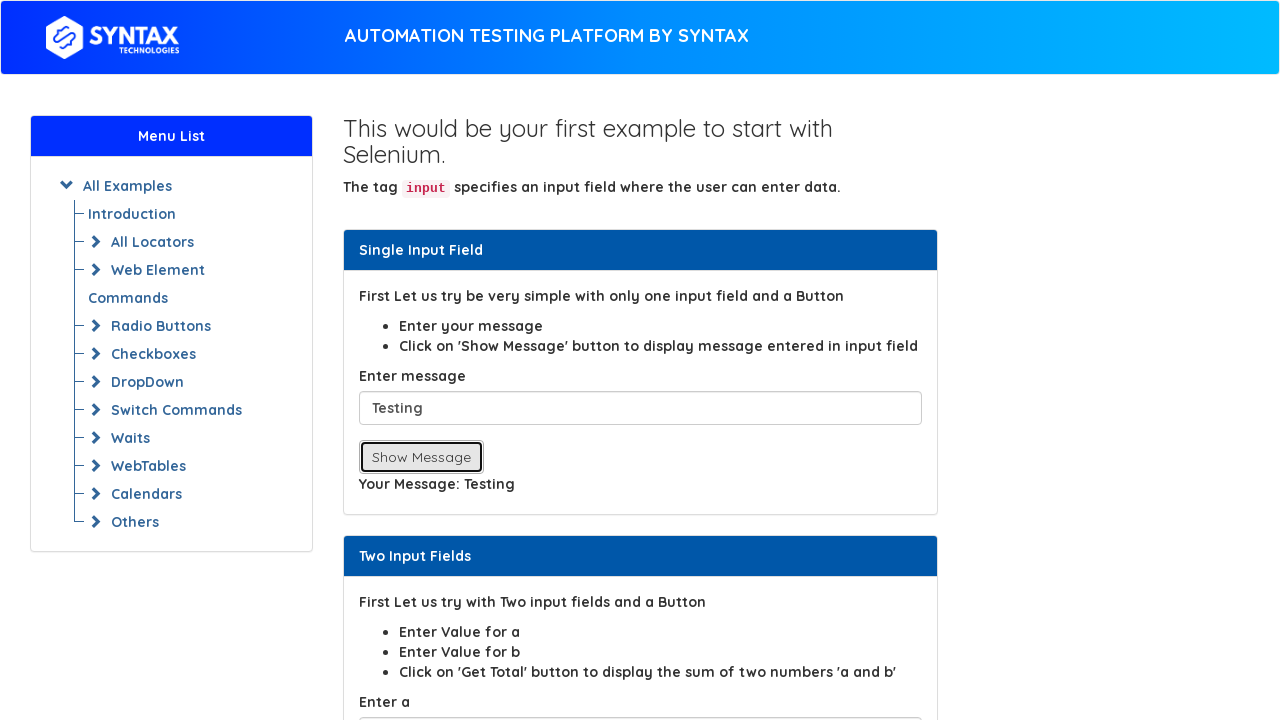